Tests explicit wait functionality by clicking a button that starts a timer and waiting for dynamic text to appear.

Starting URL: http://seleniumpractise.blogspot.com/2016/08/how-to-use-explicit-wait-in-selenium.html

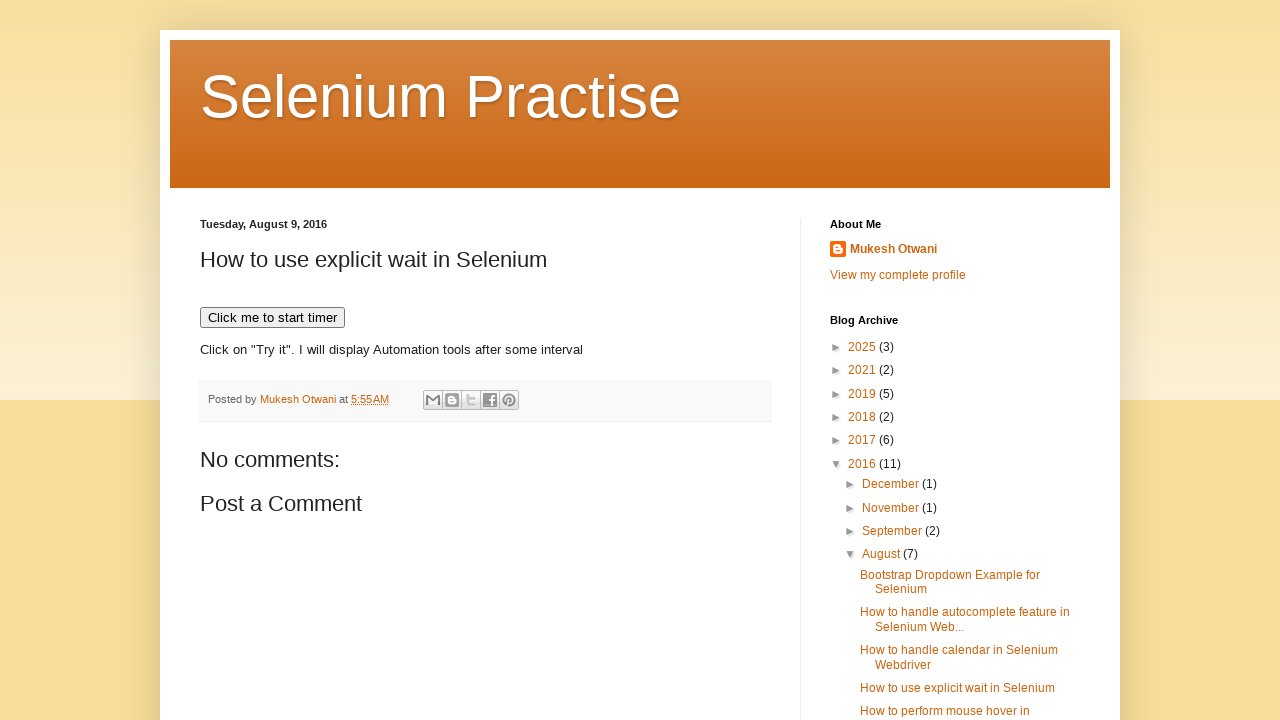

Navigated to explicit wait test page
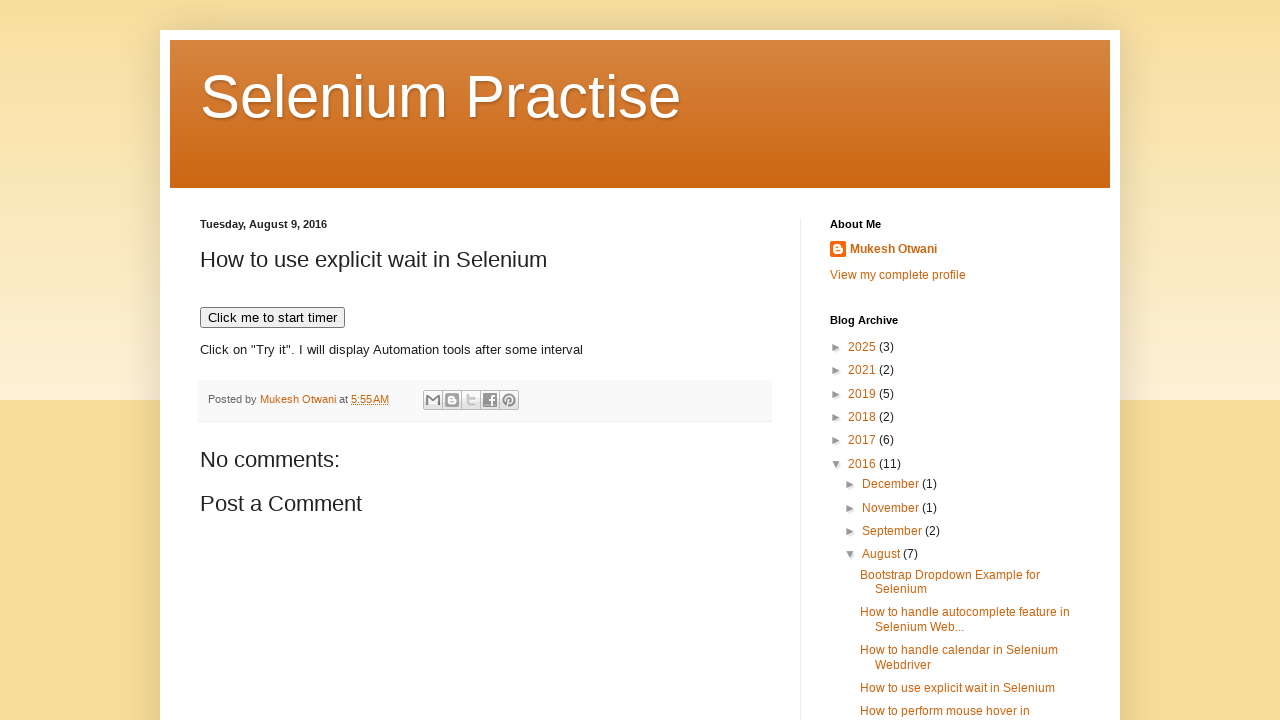

Clicked button to start timer at (272, 318) on xpath=//*[text()='Click me to start timer']
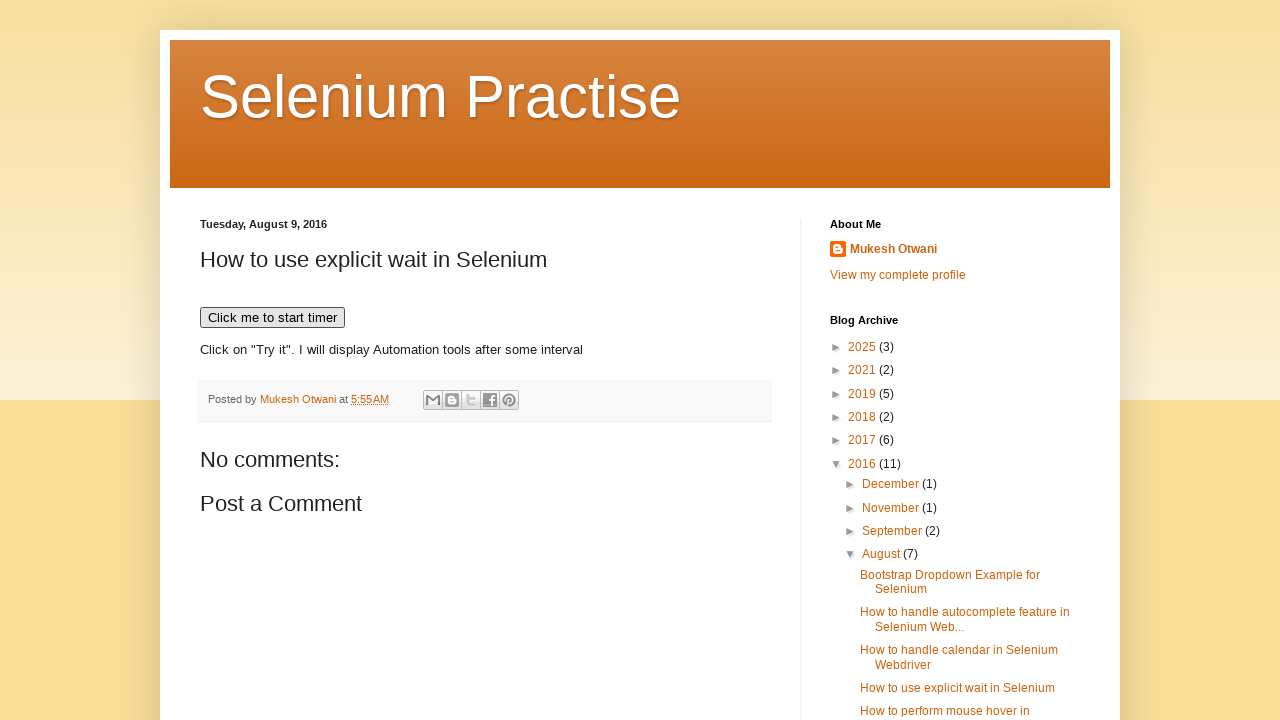

Waited for dynamic 'WebDriver' text to appear
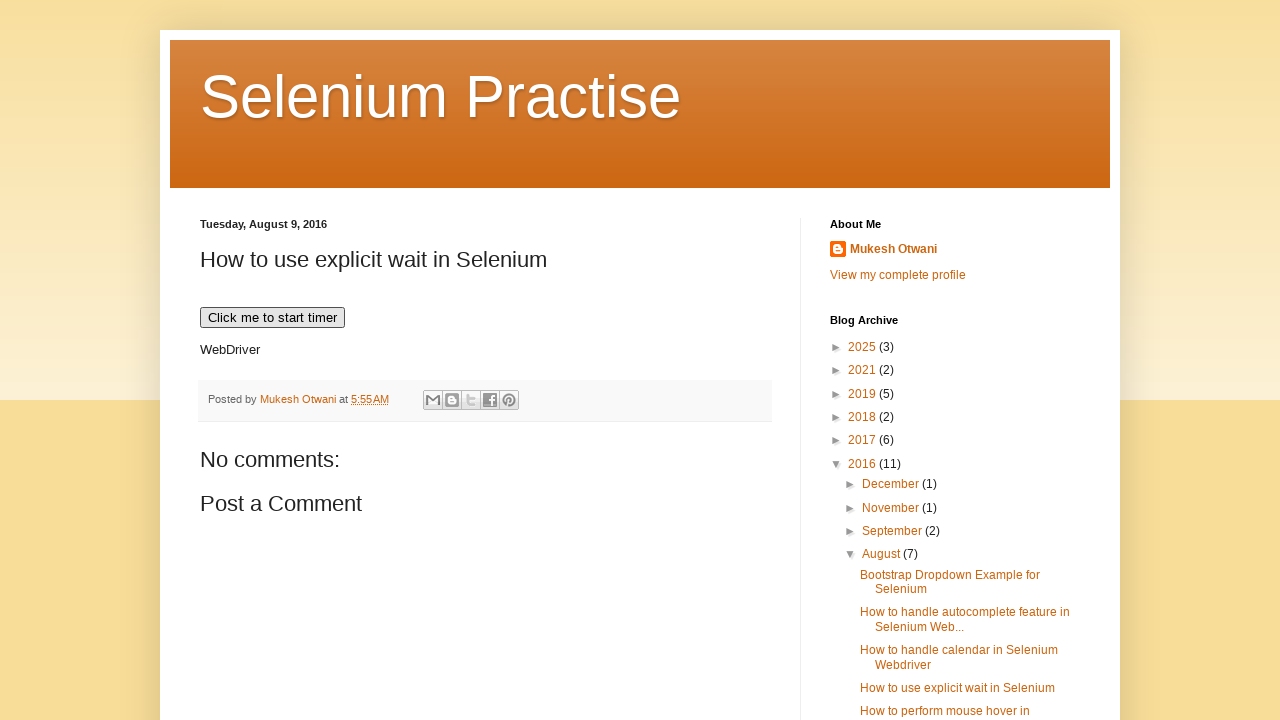

Verified 'WebDriver' text is present and correct
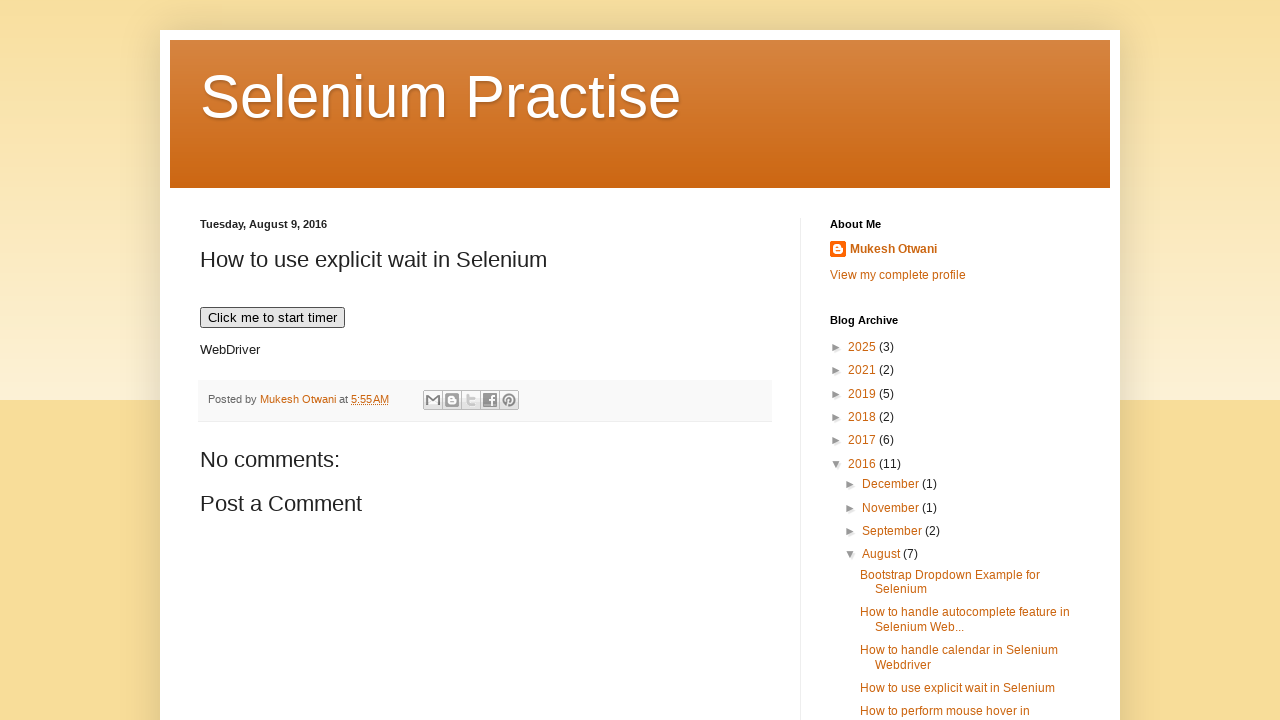

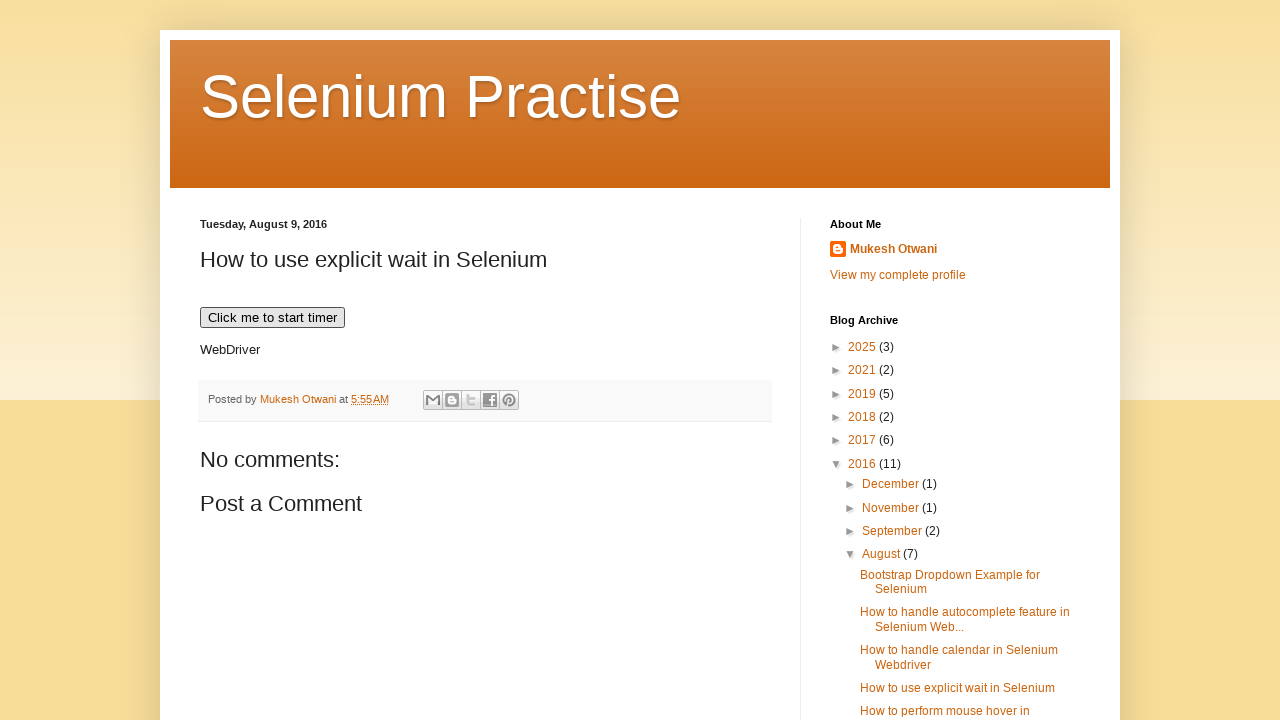